Tests a datepicker form by filling in two date fields and submitting the form

Starting URL: https://rori4.github.io/selenium-practice/#/pages/practice/datepicker-form

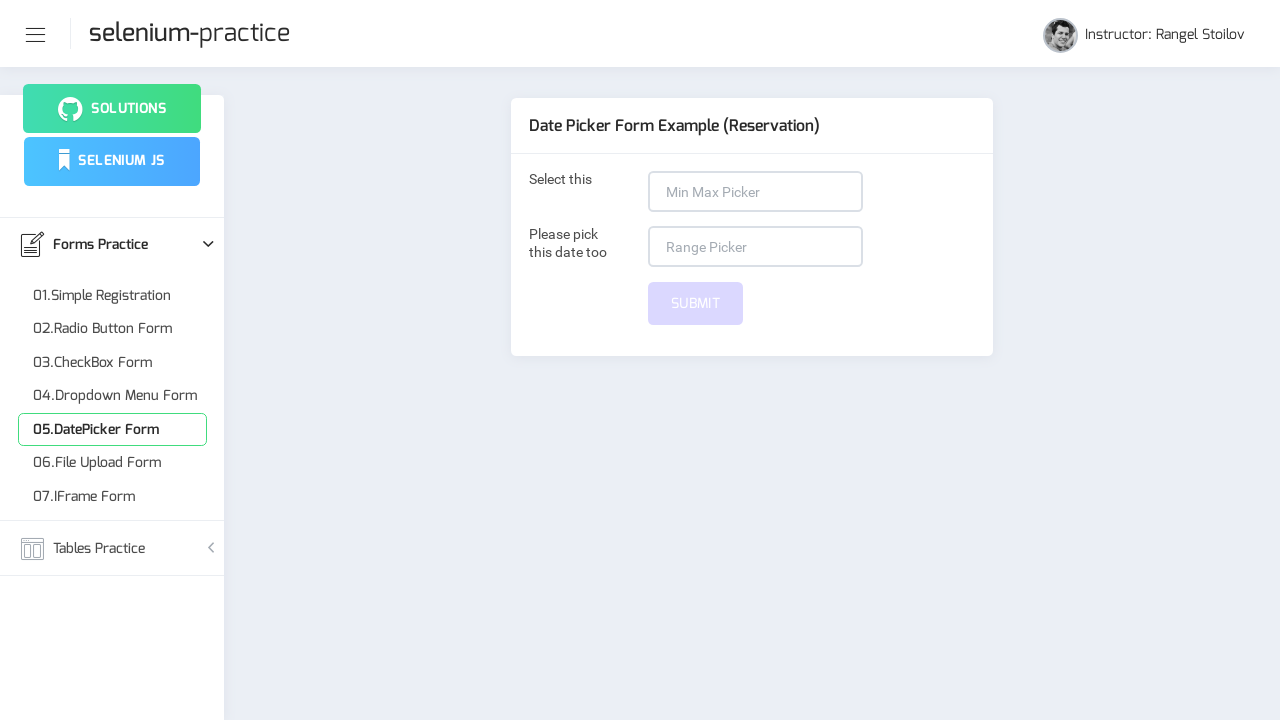

Navigated to datepicker form page
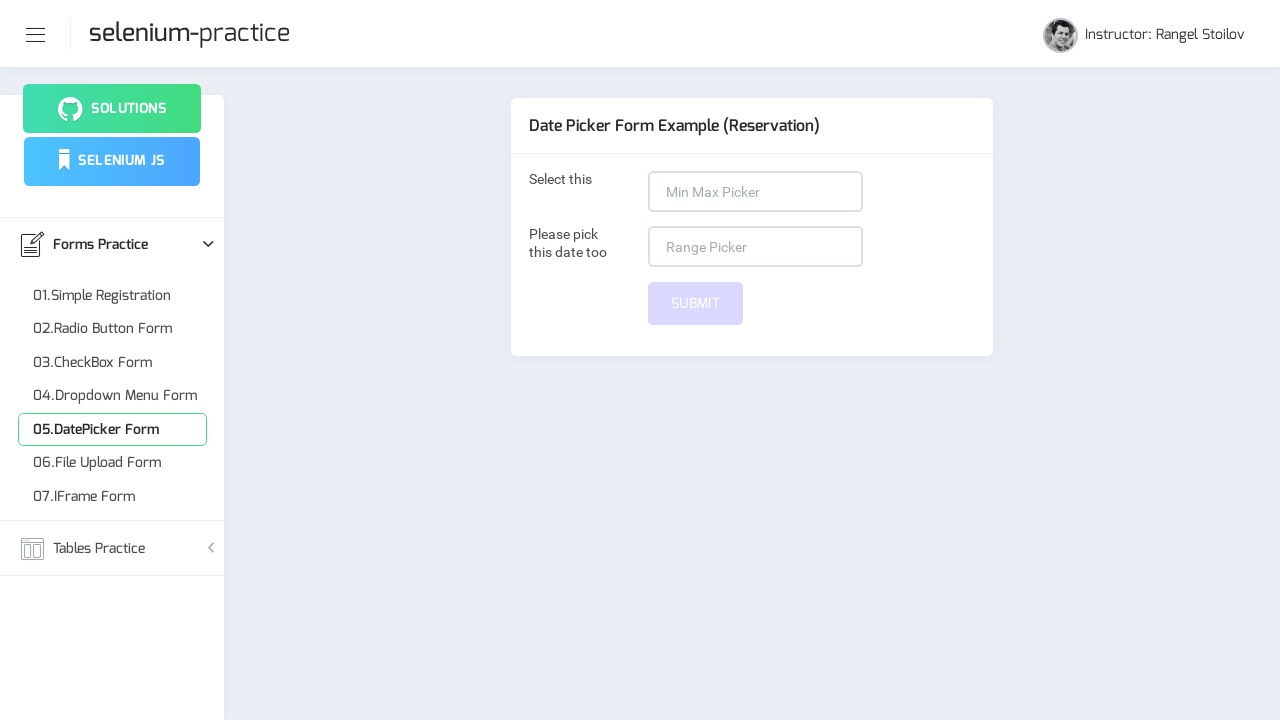

Filled first date field with 'May 14, 2020' on input[formcontrolname='dateOne']
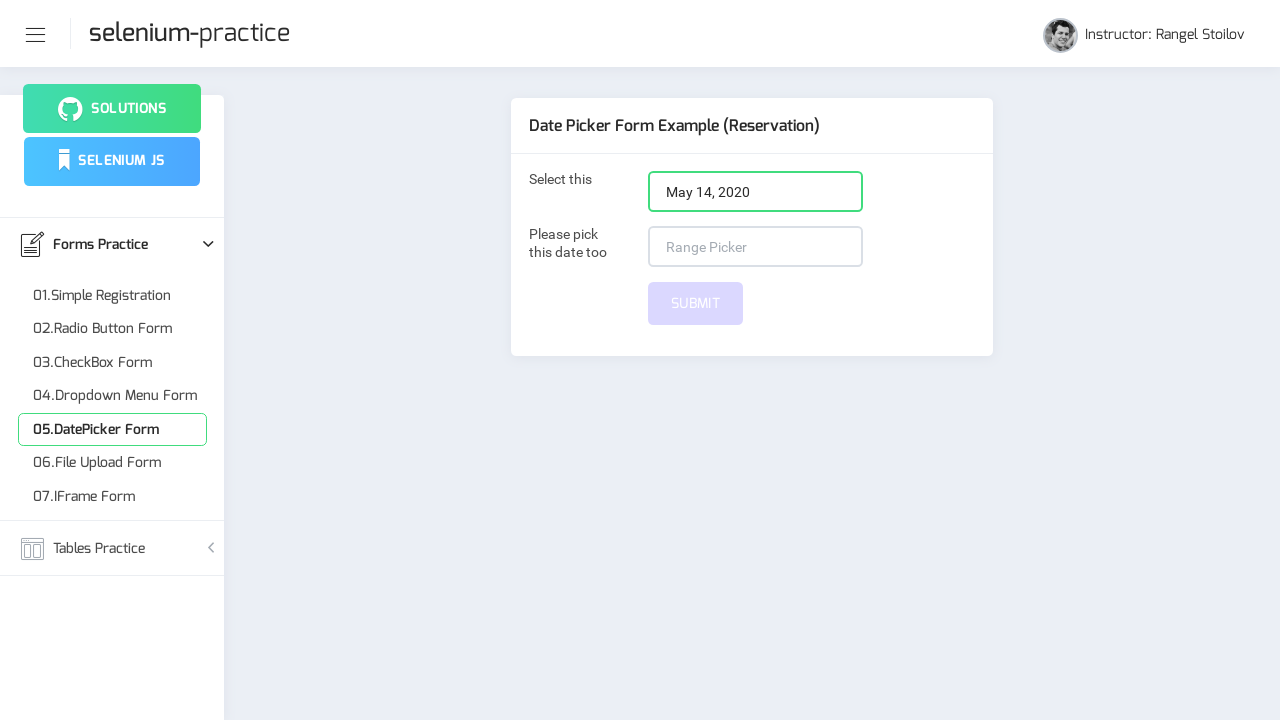

Filled date range field with 'May 14, 2020 - May 28, 2020' on input[formcontrolname='dateTwo']
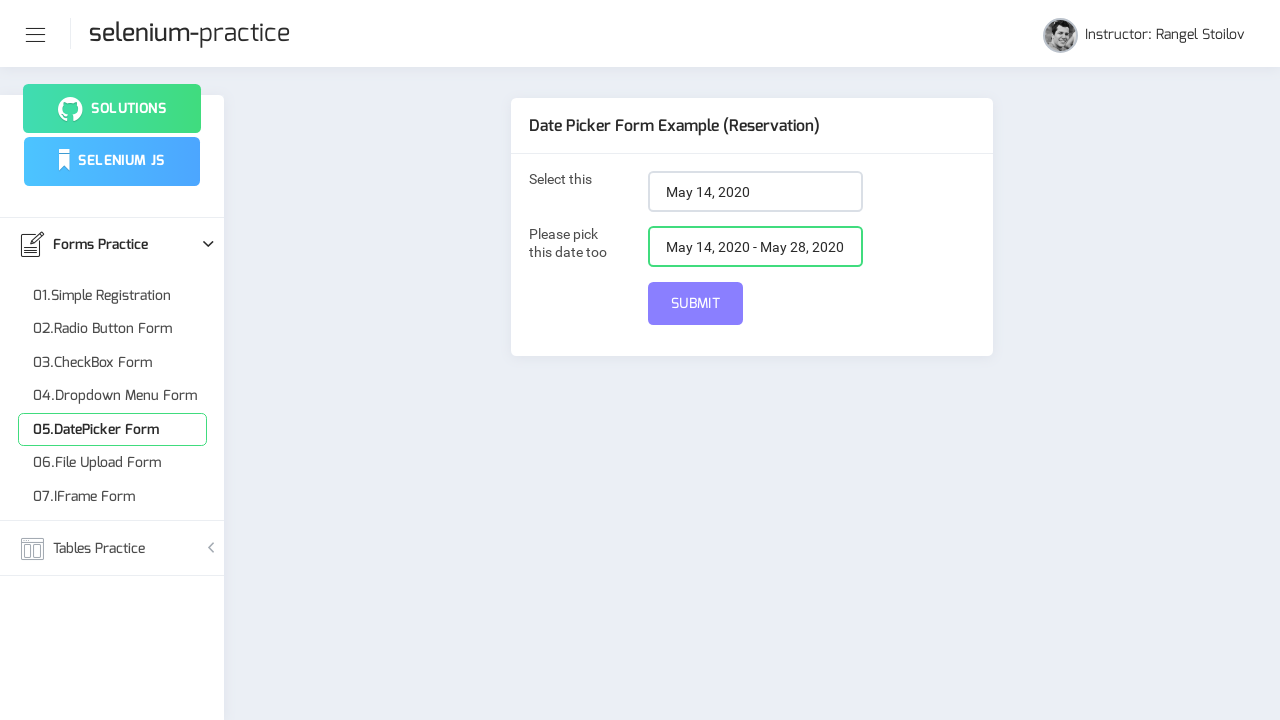

Clicked submit button to submit datepicker form at (696, 304) on button#submit
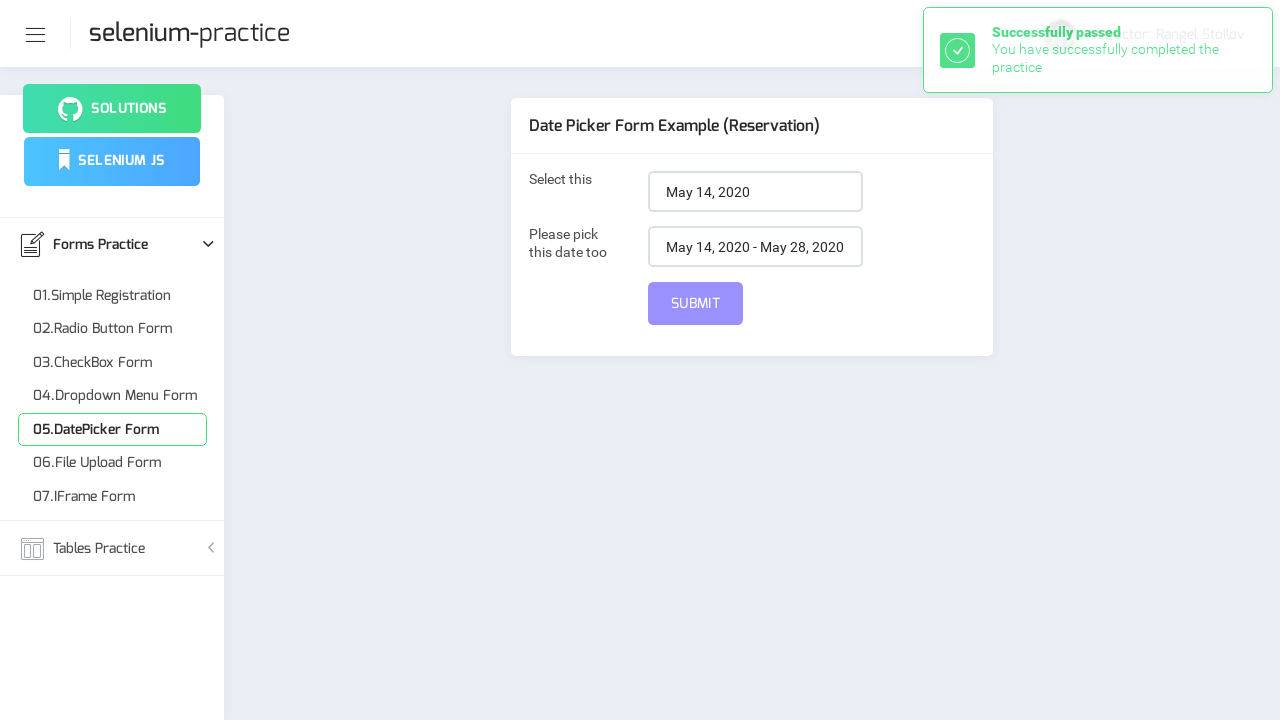

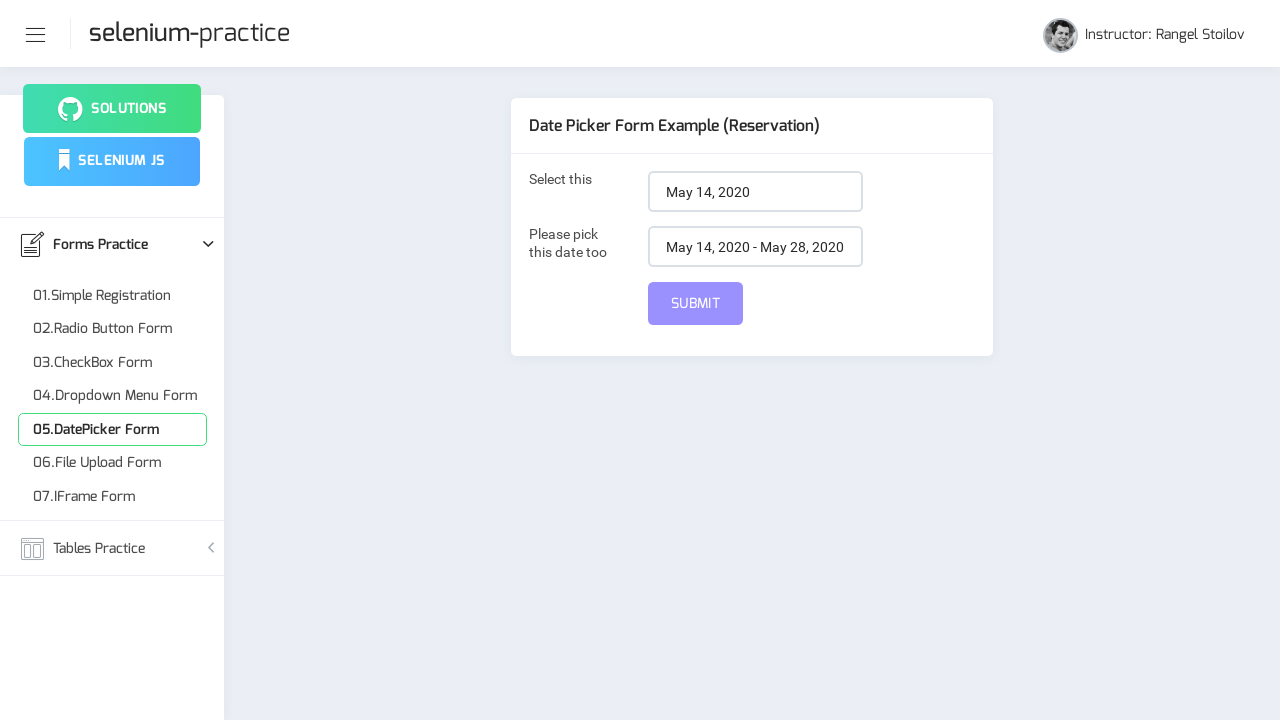